Tests the Date Time Range Picker components in a Storybook design system by navigating through different picker variants and interacting with date selection, preset buttons, and apply functionality within embedded iframes.

Starting URL: https://spark-design.kambicdn.com/

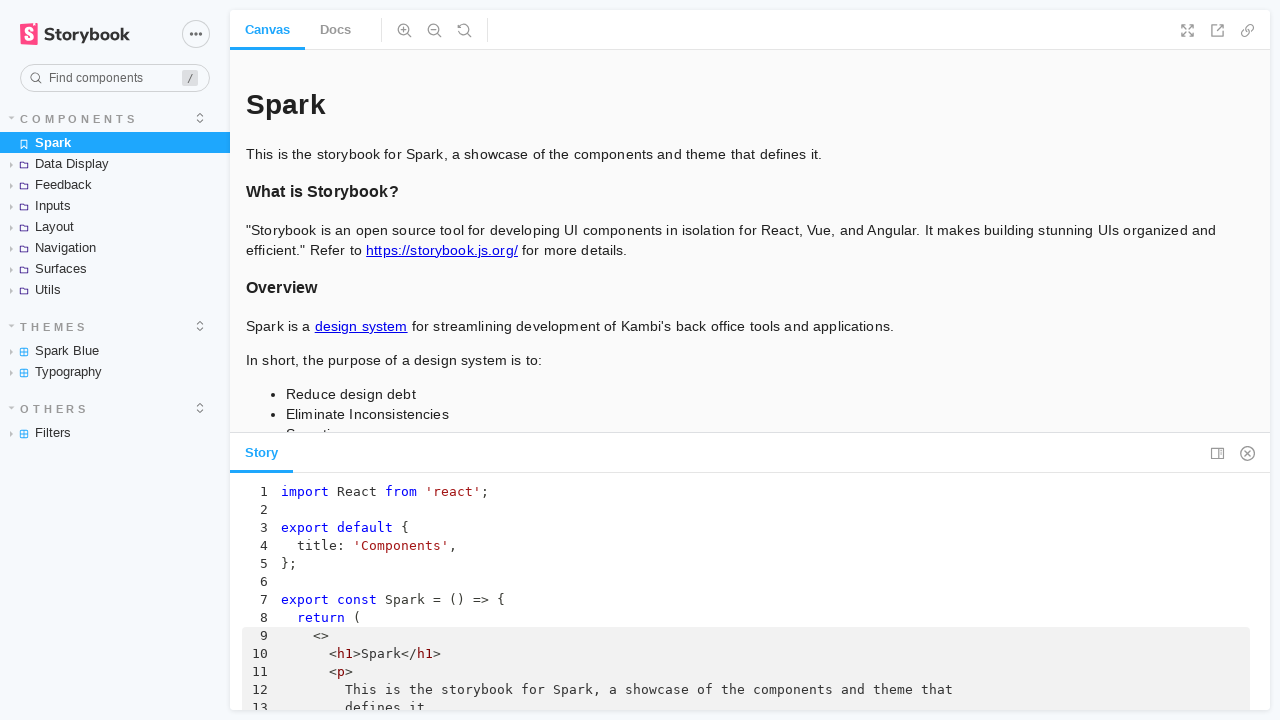

Navigated to Spark Design System components story page
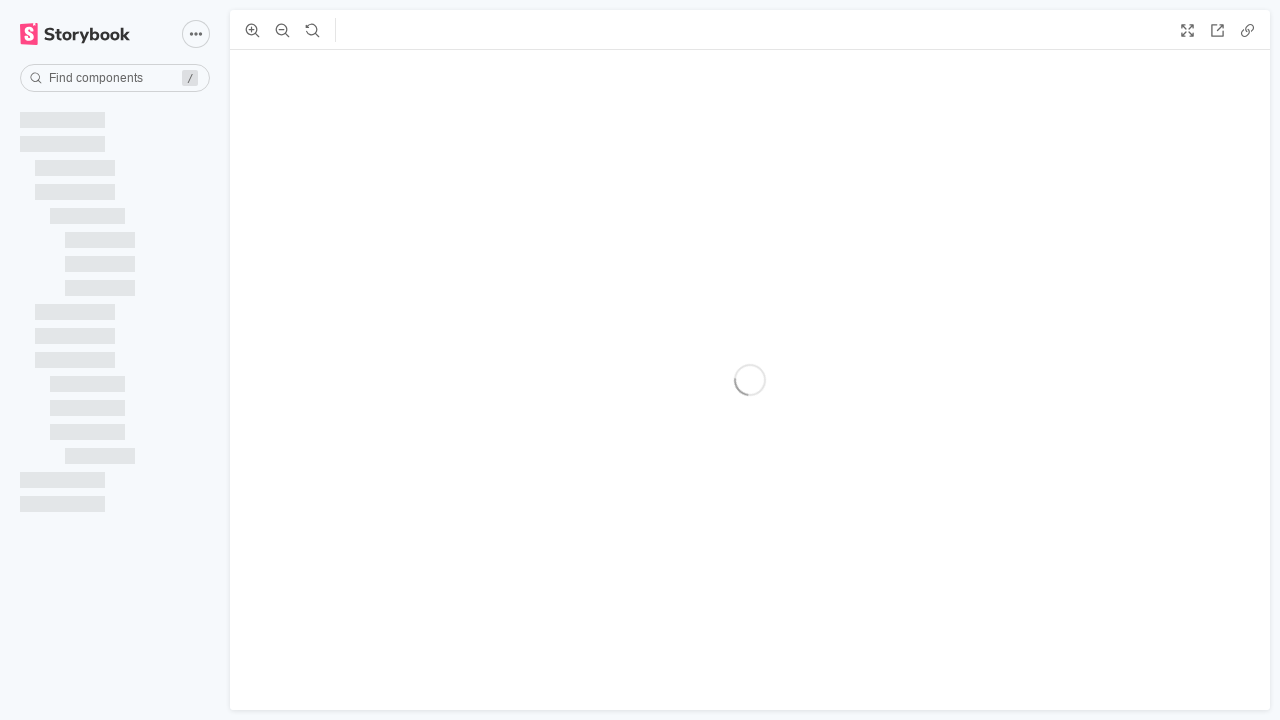

Clicked on Inputs section at (115, 206) on text=Inputs
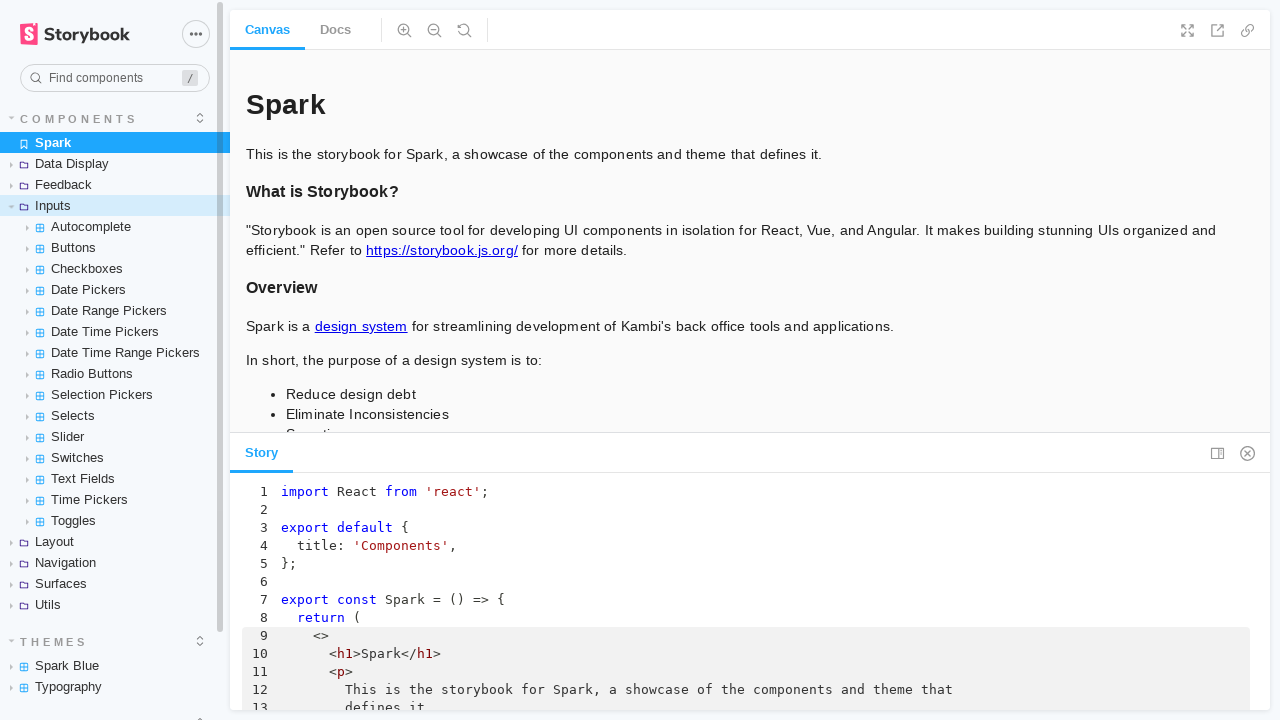

Clicked on Date Time Range Pickers at (115, 352) on text=Date Time Range Pickers
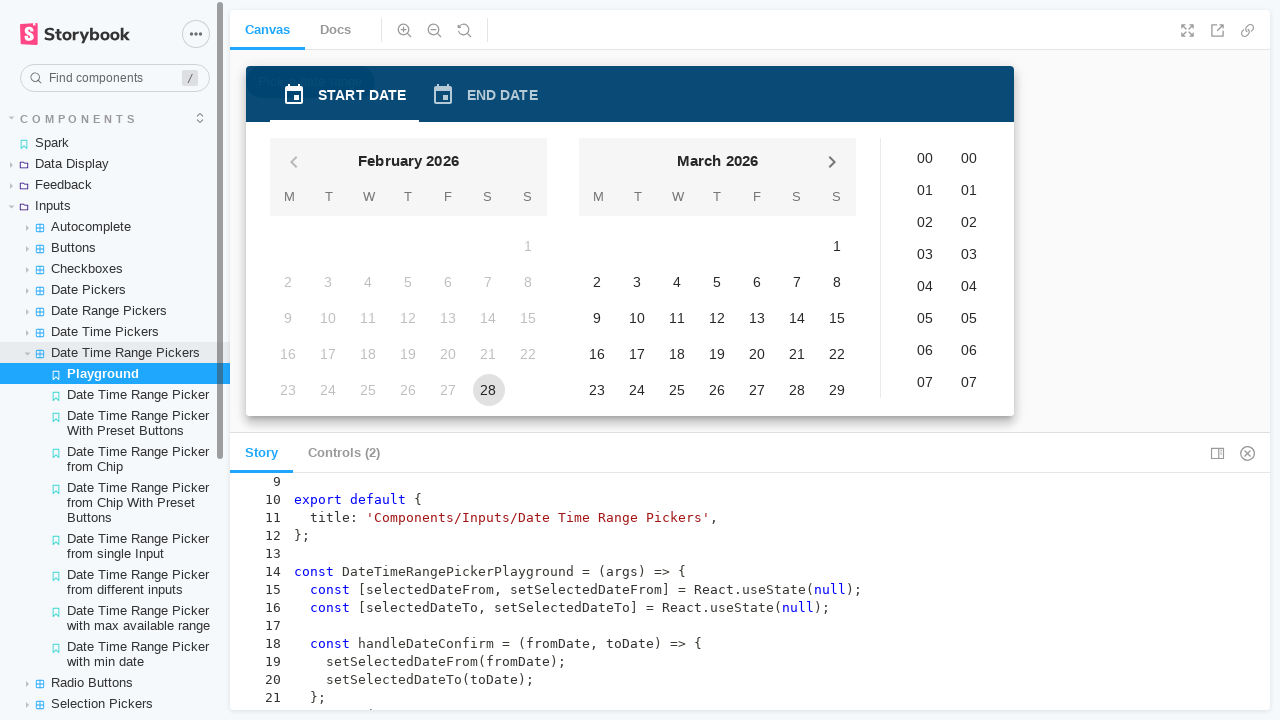

Waited for network idle state
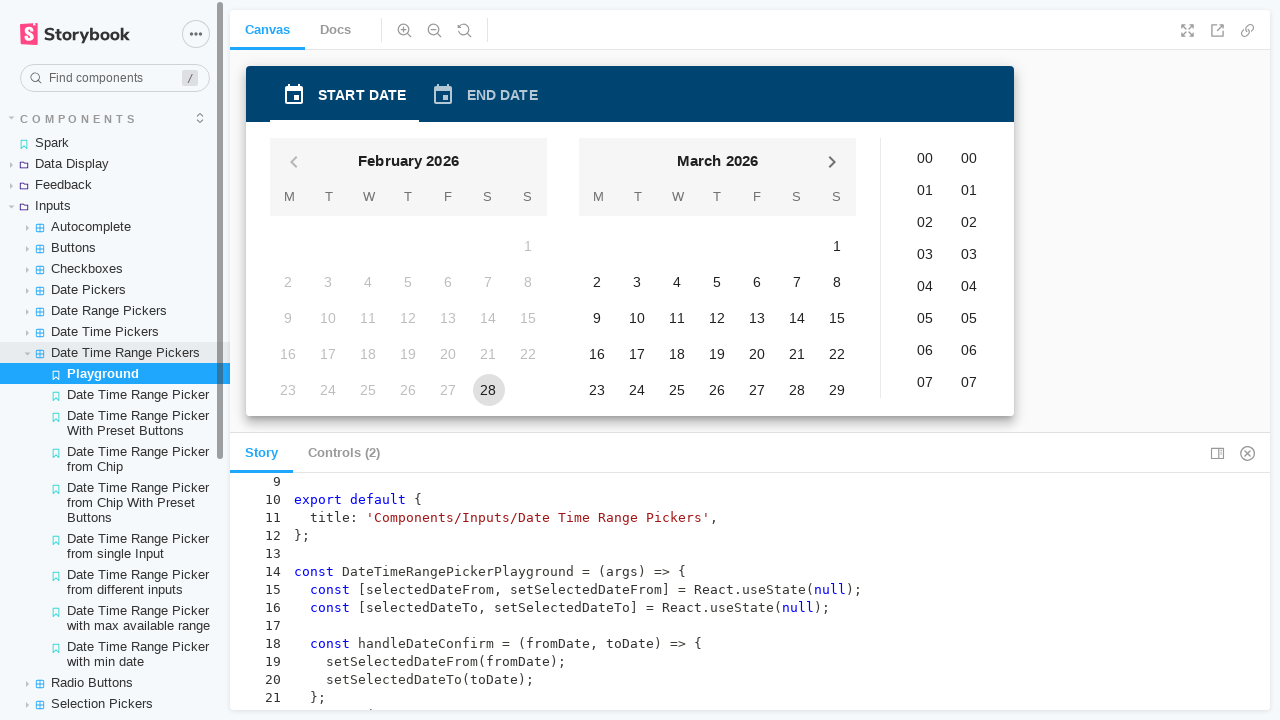

Clicked on Date Time Range Picker link at (115, 394) on a:has-text("Date Time Range Picker")
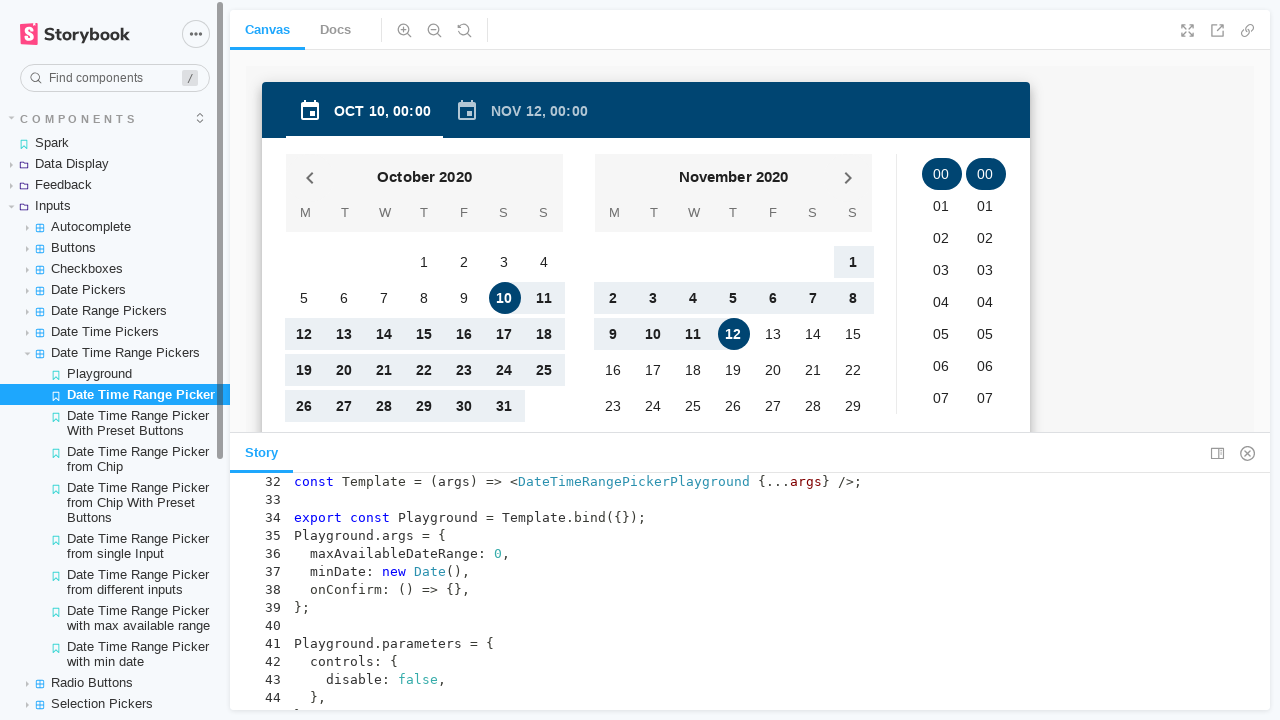

Clicked on Date Time Range Picker With Preset Buttons variant at (115, 423) on text=Date Time Range Picker With Preset Buttons
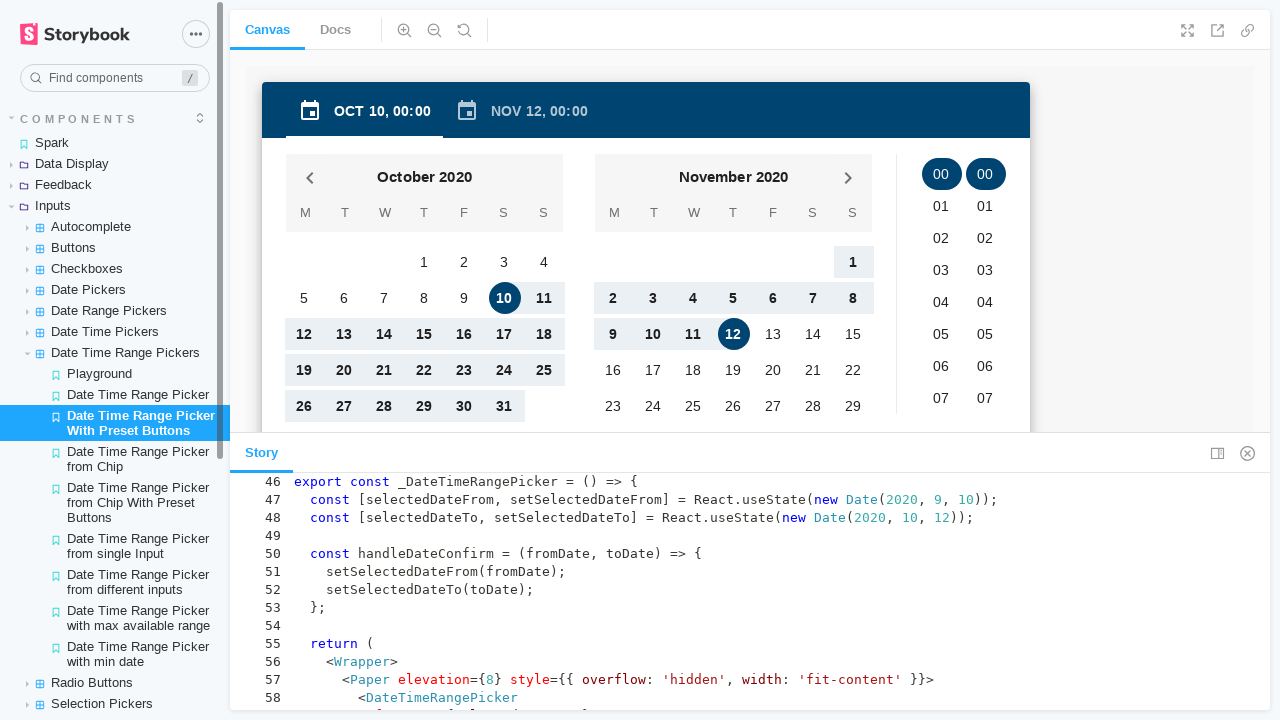

Retrieved storybook preview iframe reference
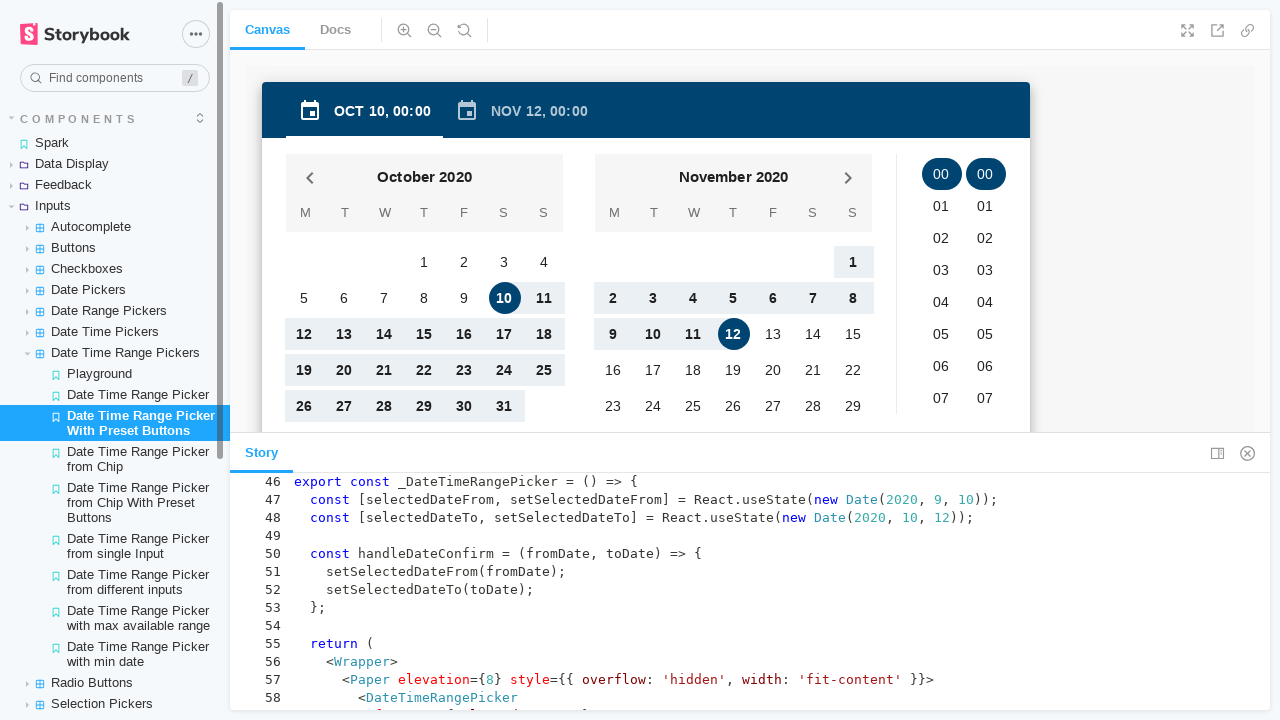

Clicked NEXT 3 hours preset button at (475, 371) on button:has-text("NEXT 3 hours")
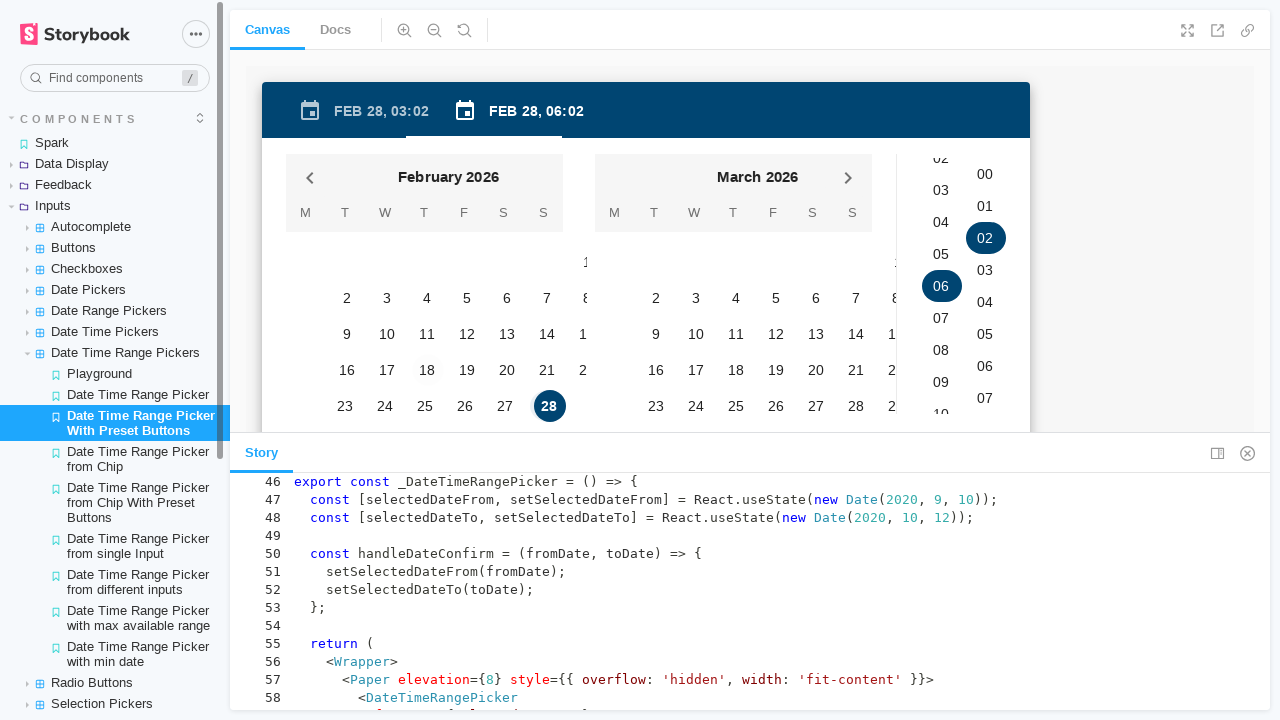

Clicked NEXT 150 minutes preset button at (624, 371) on button:has-text("NEXT 150 minutes")
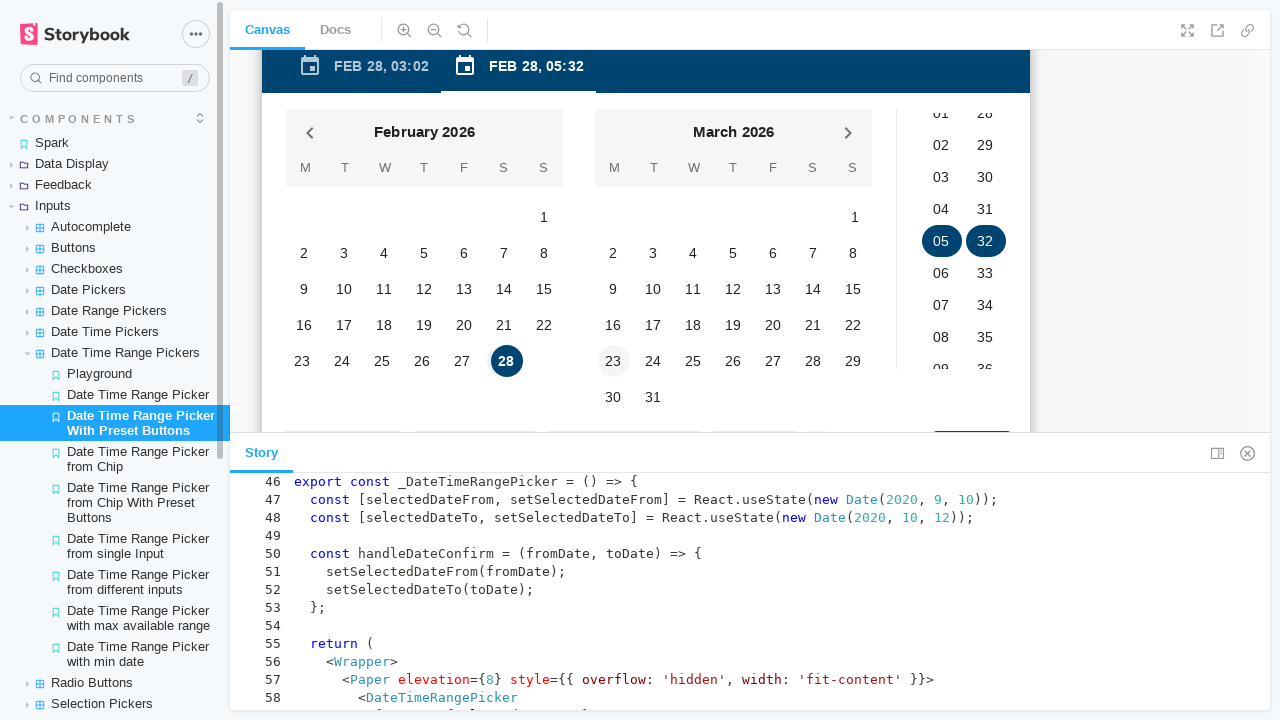

Clicked NEXT day preset button at (755, 413) on button:has-text("NEXT day")
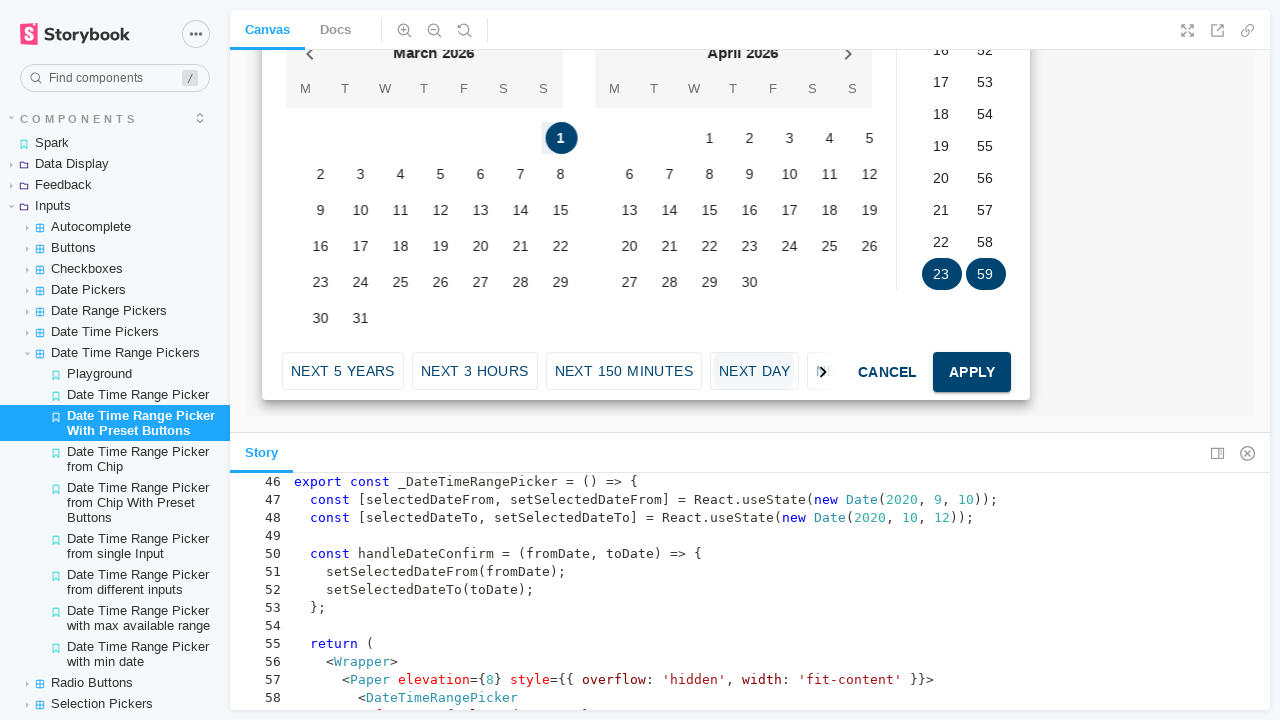

Clicked APPLY button to confirm date time range selection at (972, 372) on button:has-text("APPLY")
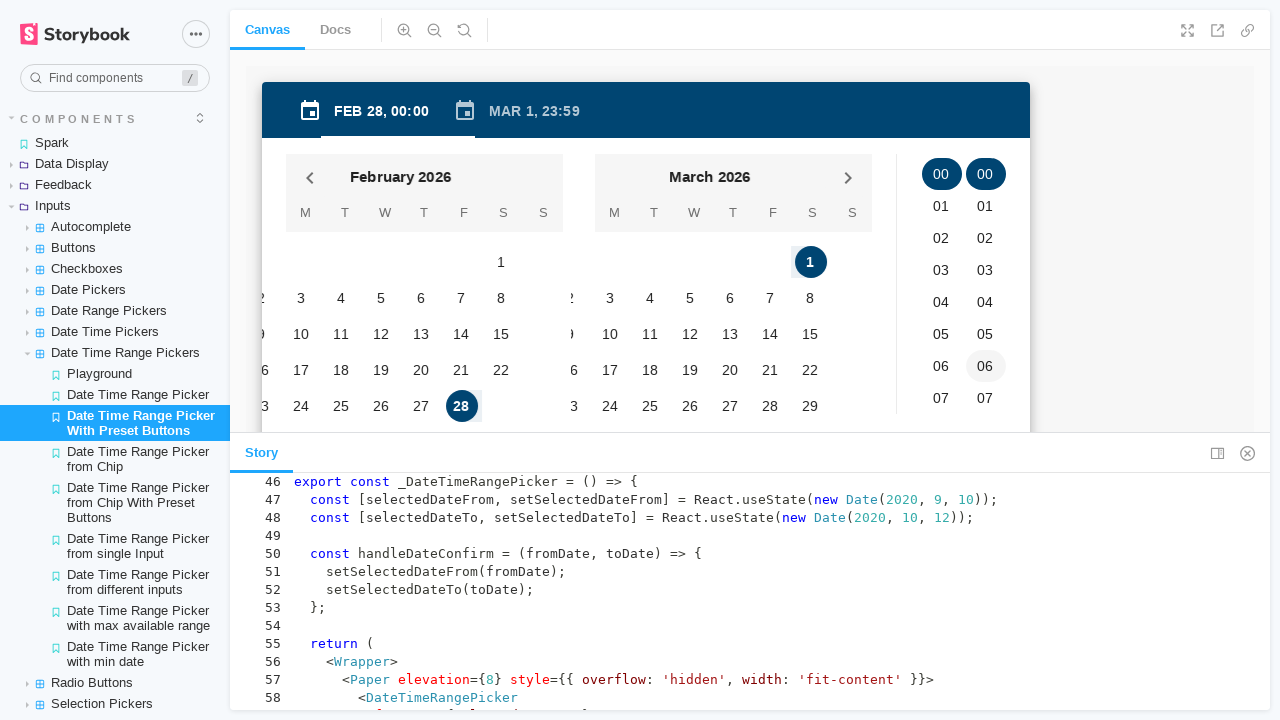

Clicked on Date Time Range Picker from Chip variant at (115, 459) on text=Date Time Range Picker from Chip
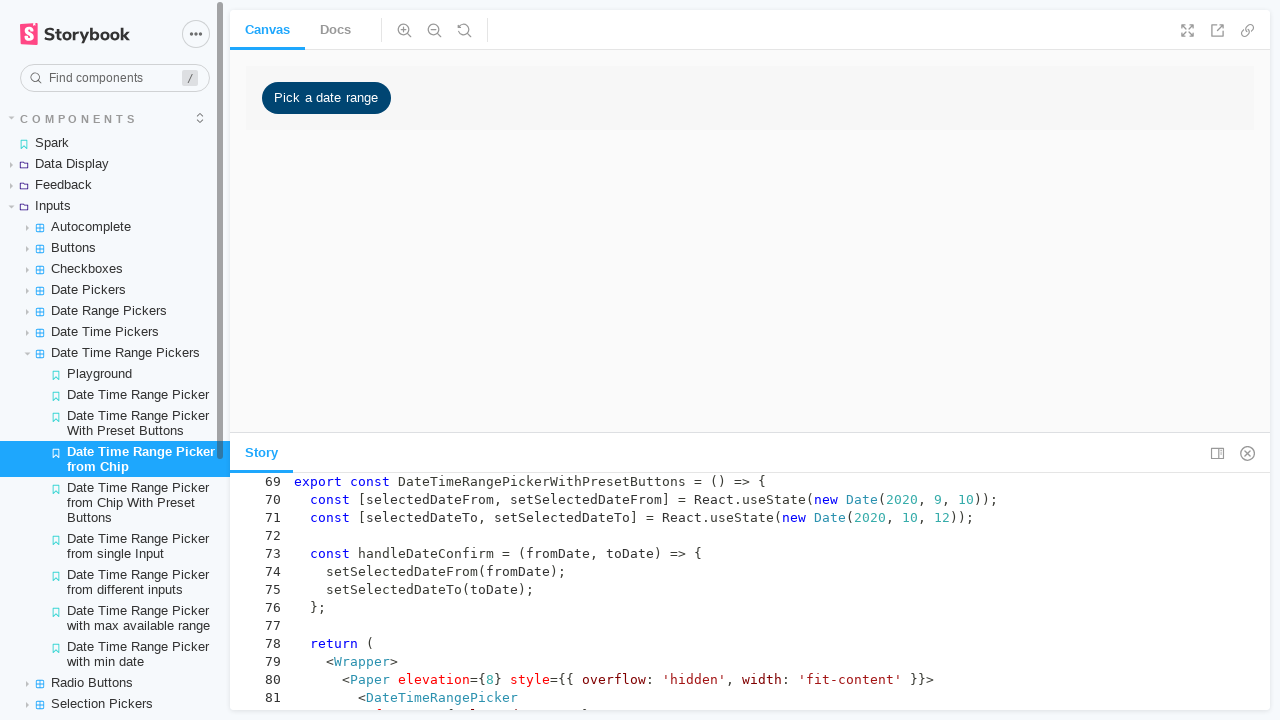

Retrieved storybook preview iframe reference after navigation
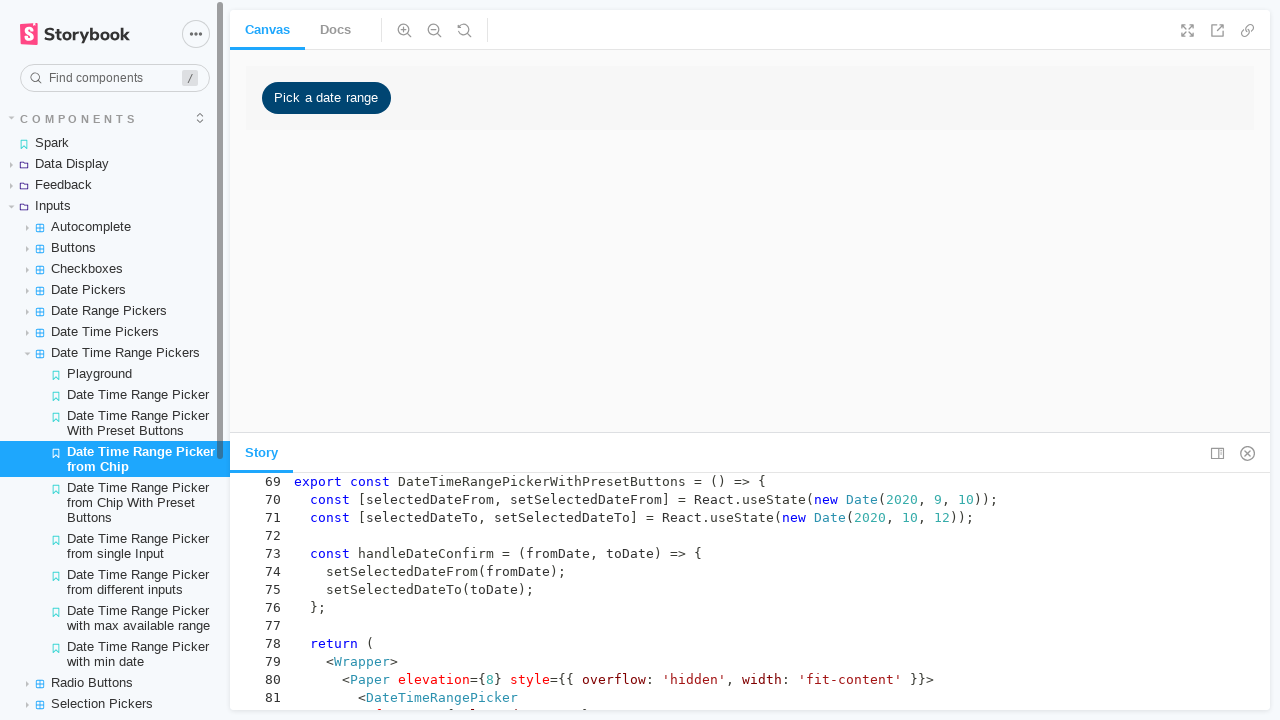

Clicked on Pick a date range chip to open picker at (326, 98) on div[role="button"]:has-text("Pick a date range")
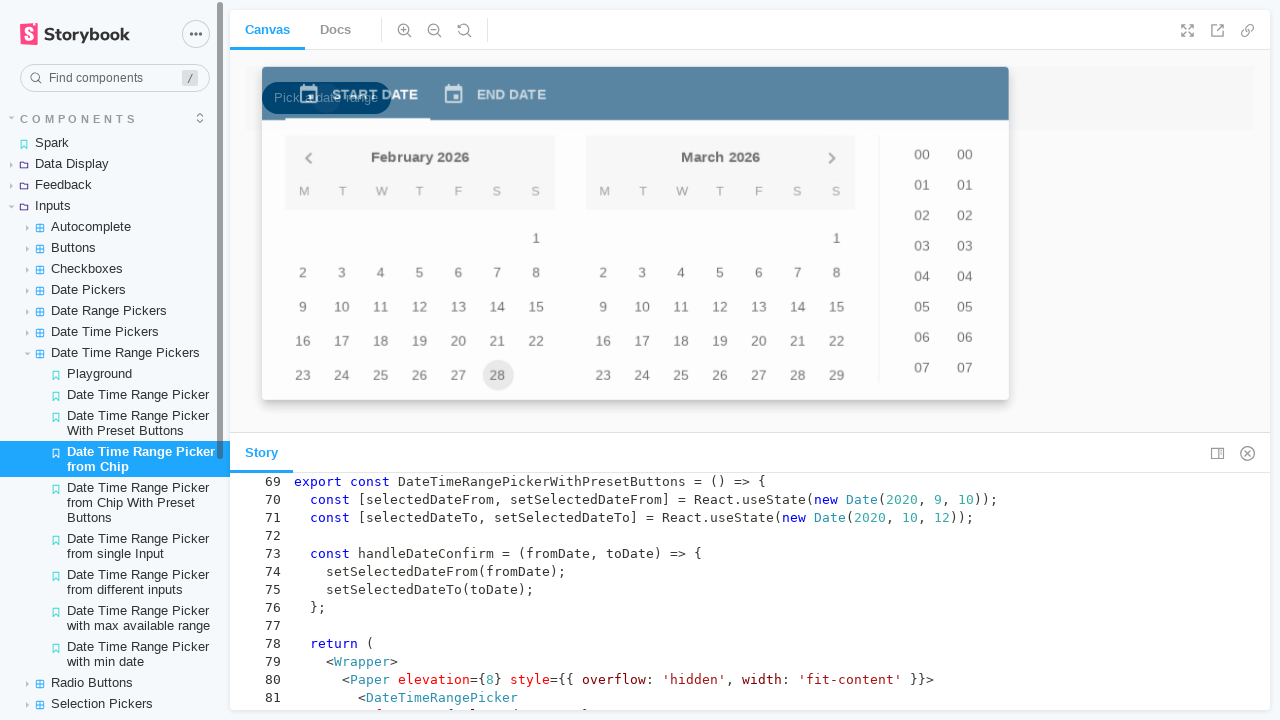

Clicked on day 7 in the calendar picker at (504, 282) on button:has-text("7")
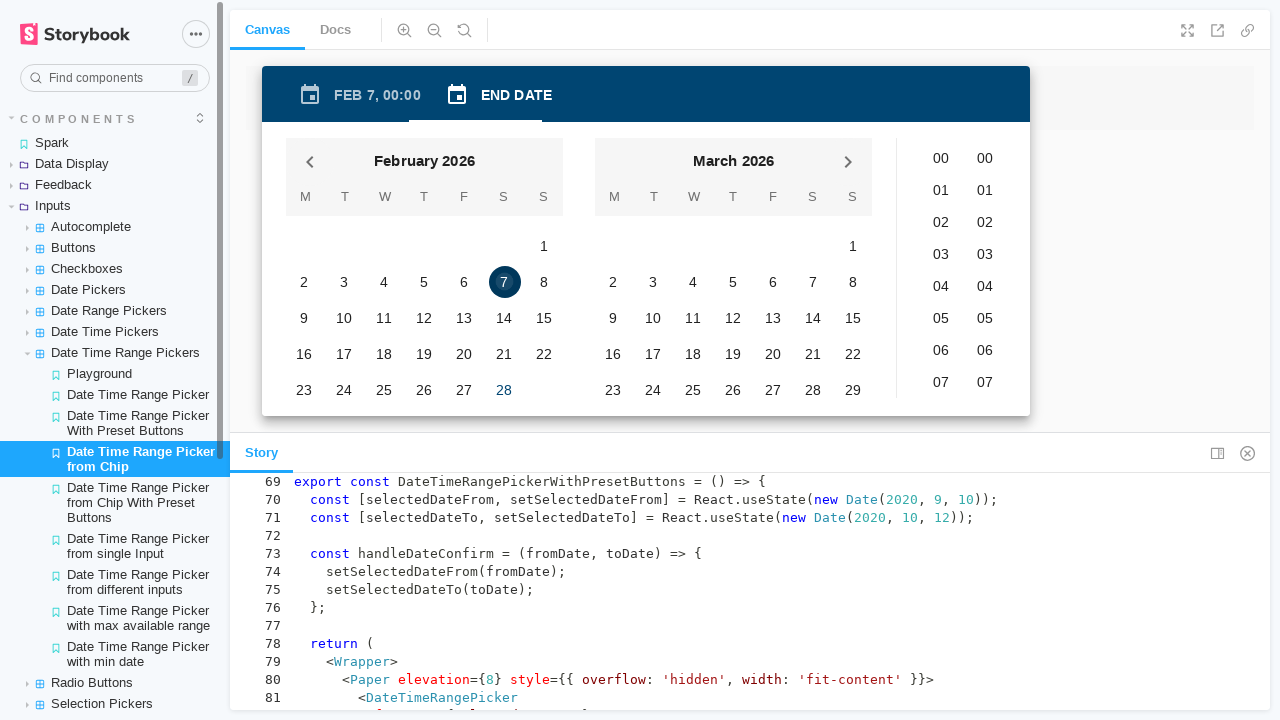

Clicked on day 9 to set end date in range at (304, 318) on button:has-text("9")
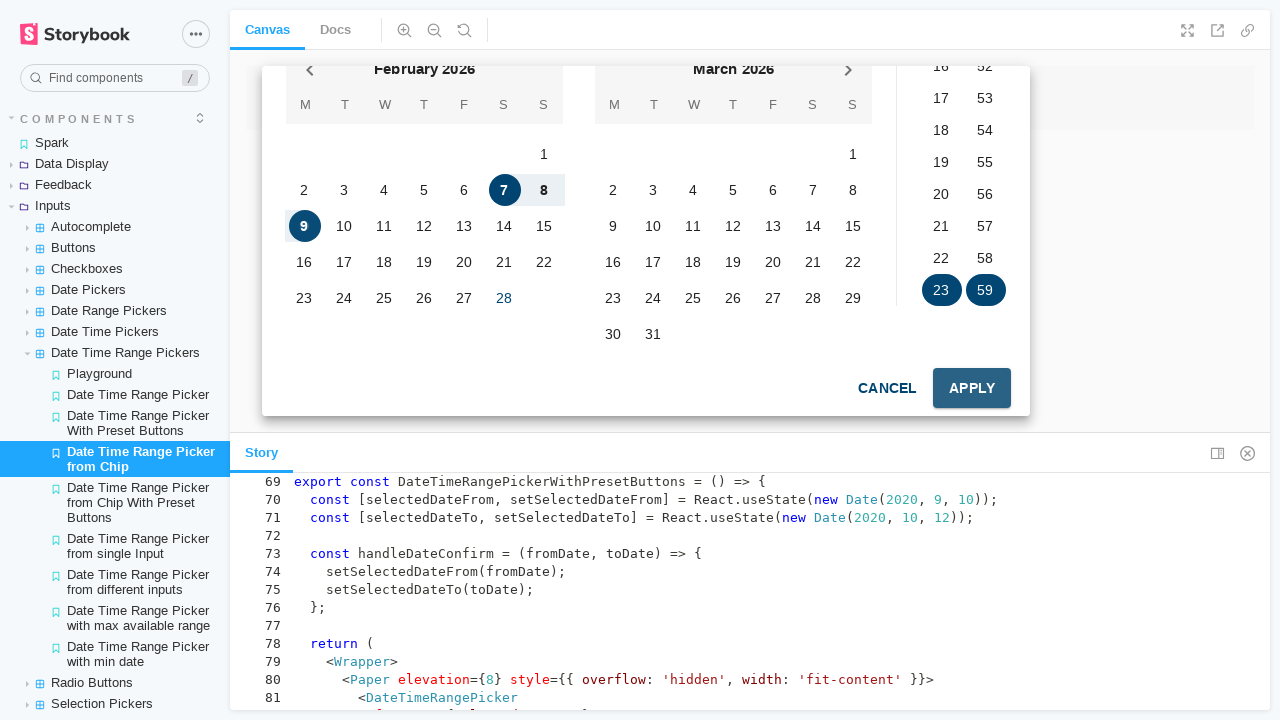

Clicked on hour 19 in time picker at (942, 162) on #hourBtn-19
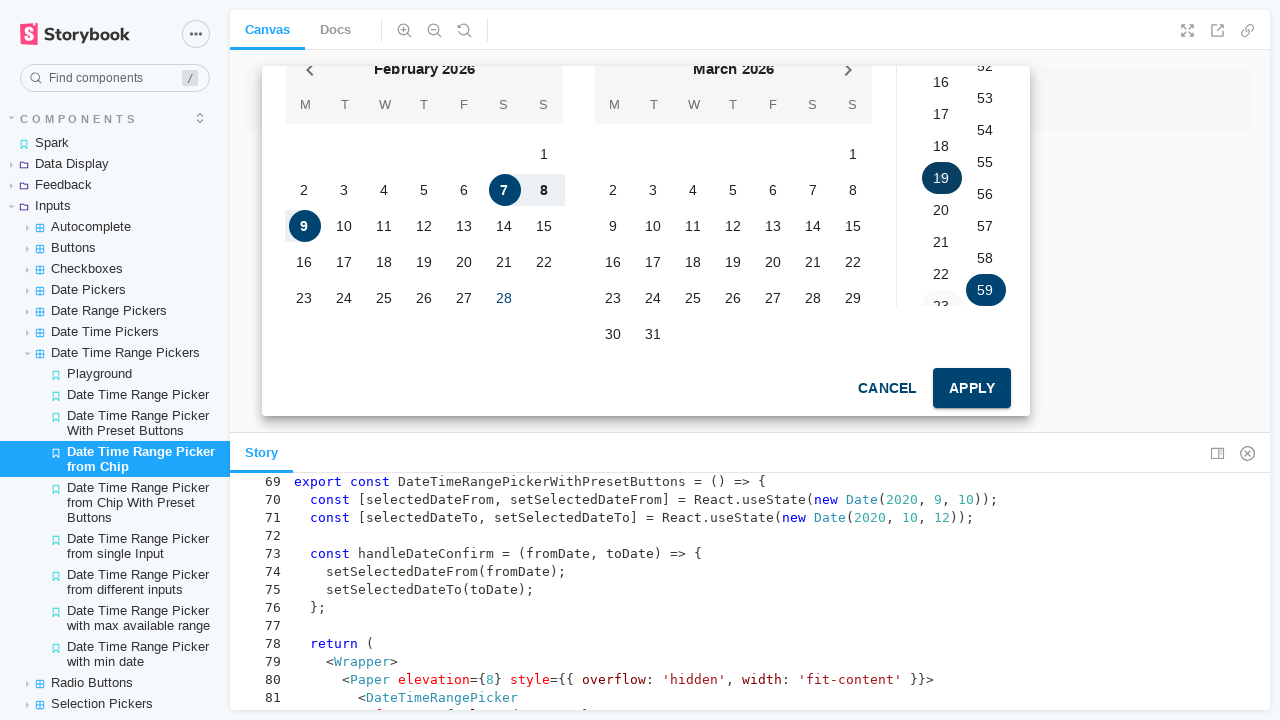

Clicked on minute 55 in time picker at (986, 162) on button:has-text("55")
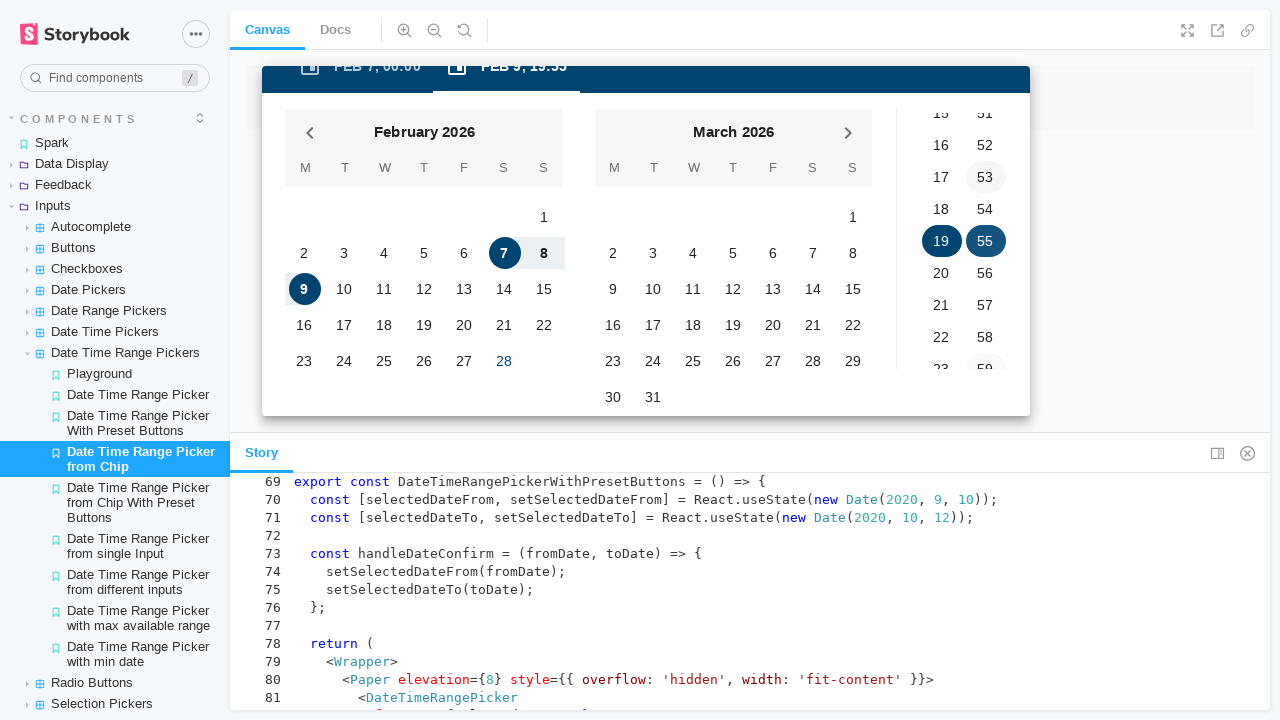

Clicked APPLY button to confirm date and time selection at (972, 388) on button:has-text("APPLY")
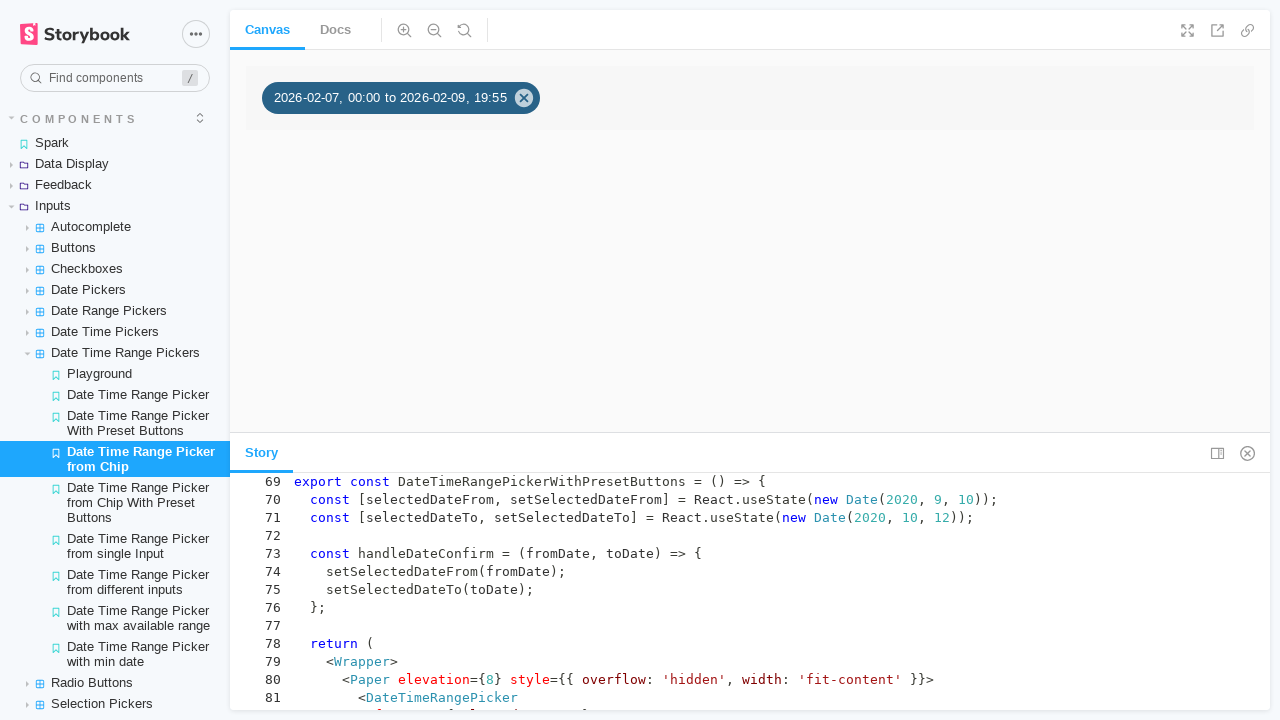

Clicked on Date Time Range Picker from Chip With Preset Buttons variant at (115, 502) on text=Date Time Range Picker from Chip With Preset Buttons
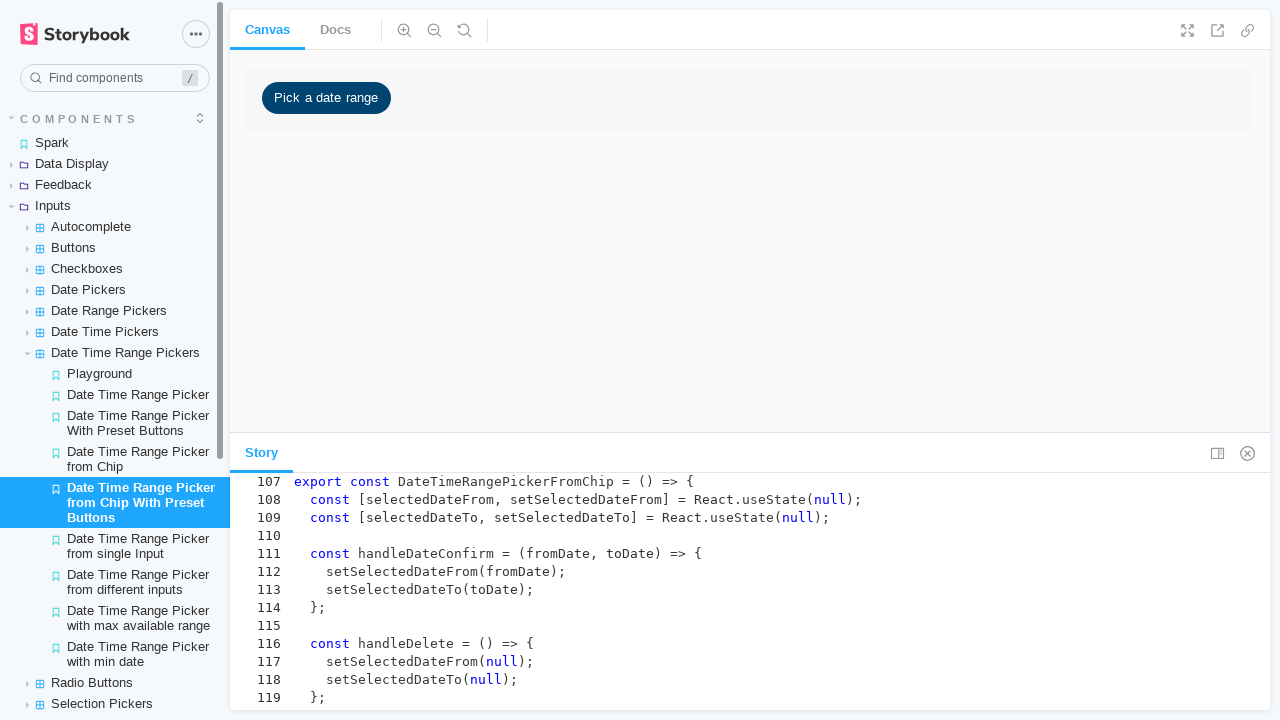

Retrieved storybook preview iframe reference after navigation
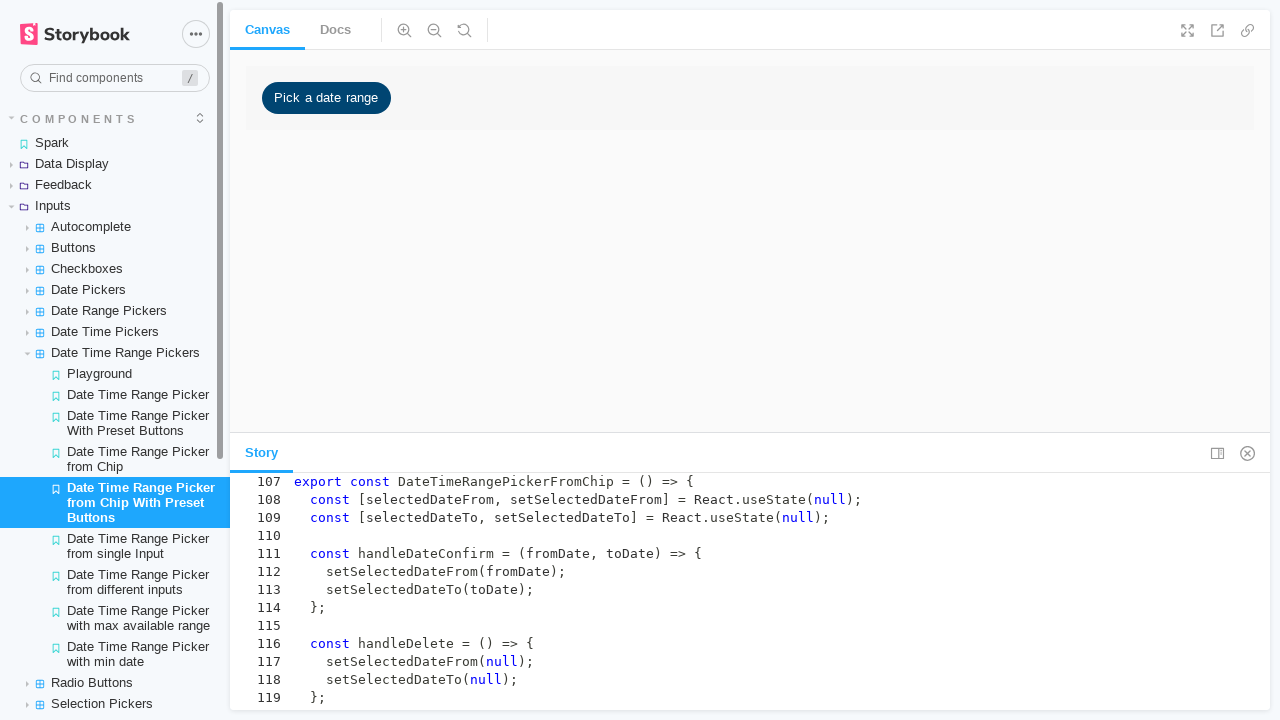

Clicked on Pick a date range chip to open picker at (326, 98) on div[role="button"]:has-text("Pick a date range")
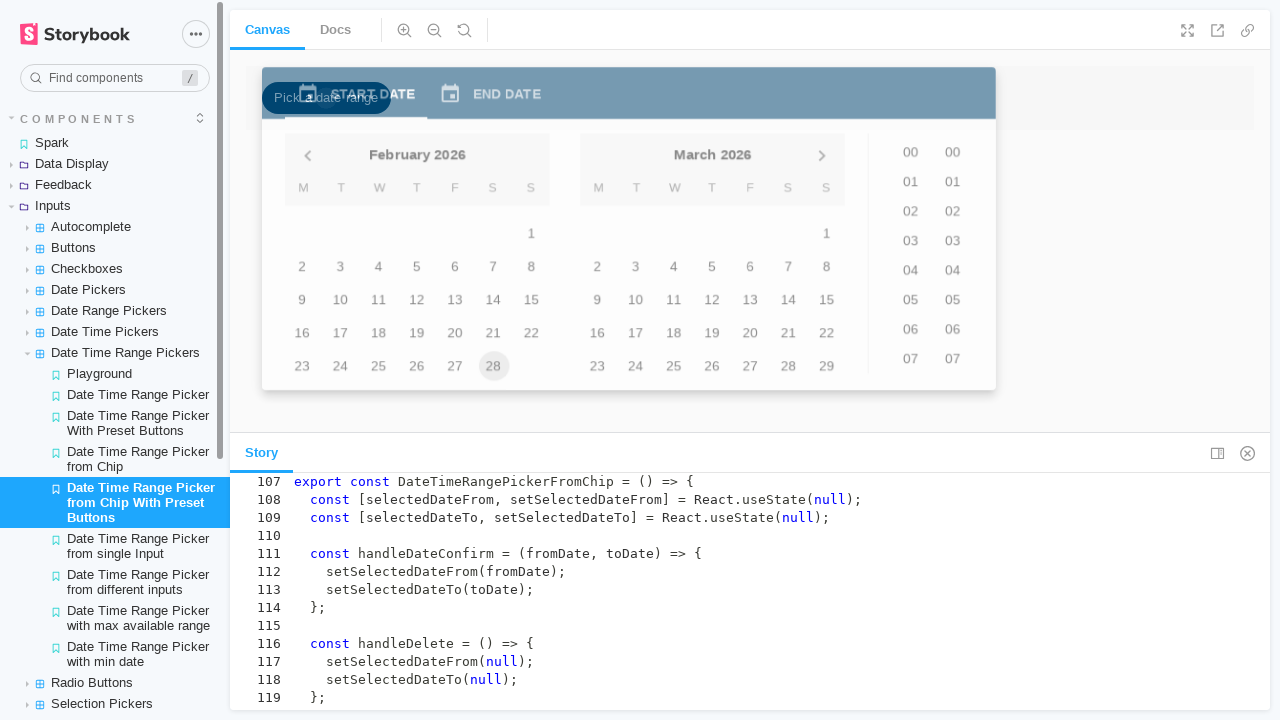

Clicked on day 7 in the calendar picker at (504, 282) on button:has-text("7")
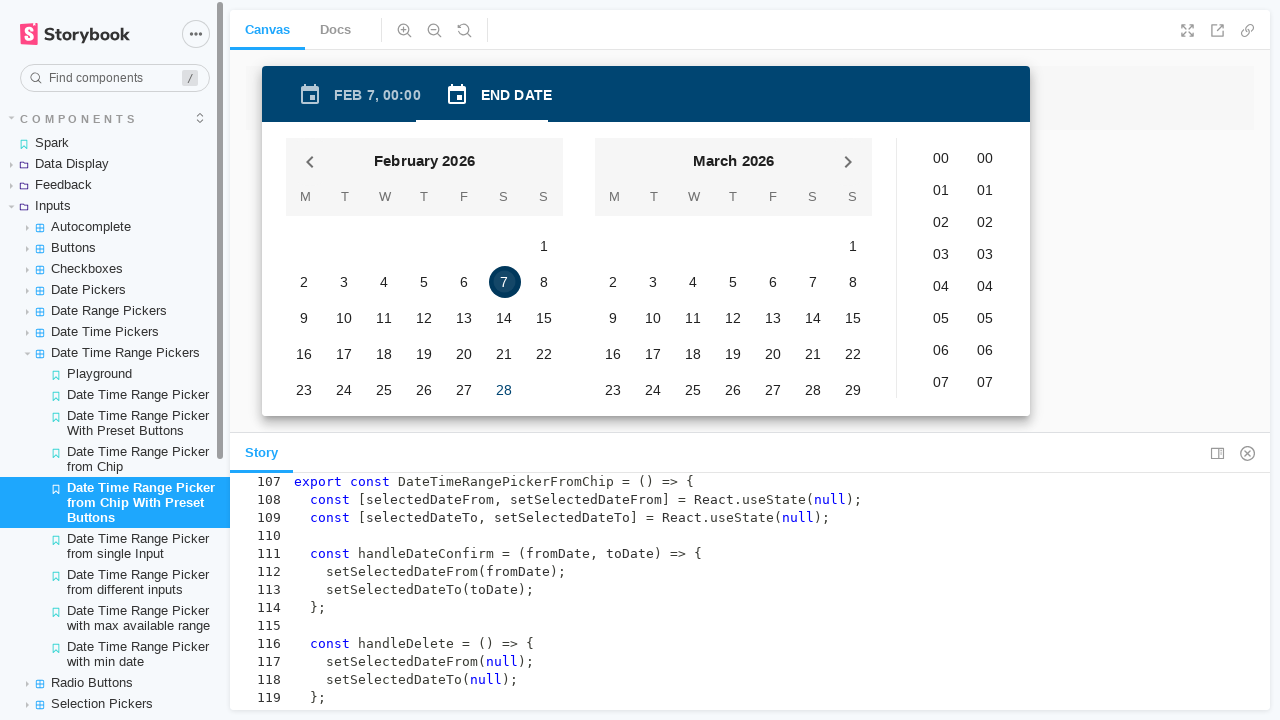

Clicked on day 9 to set end date in range at (304, 318) on button:has-text("9")
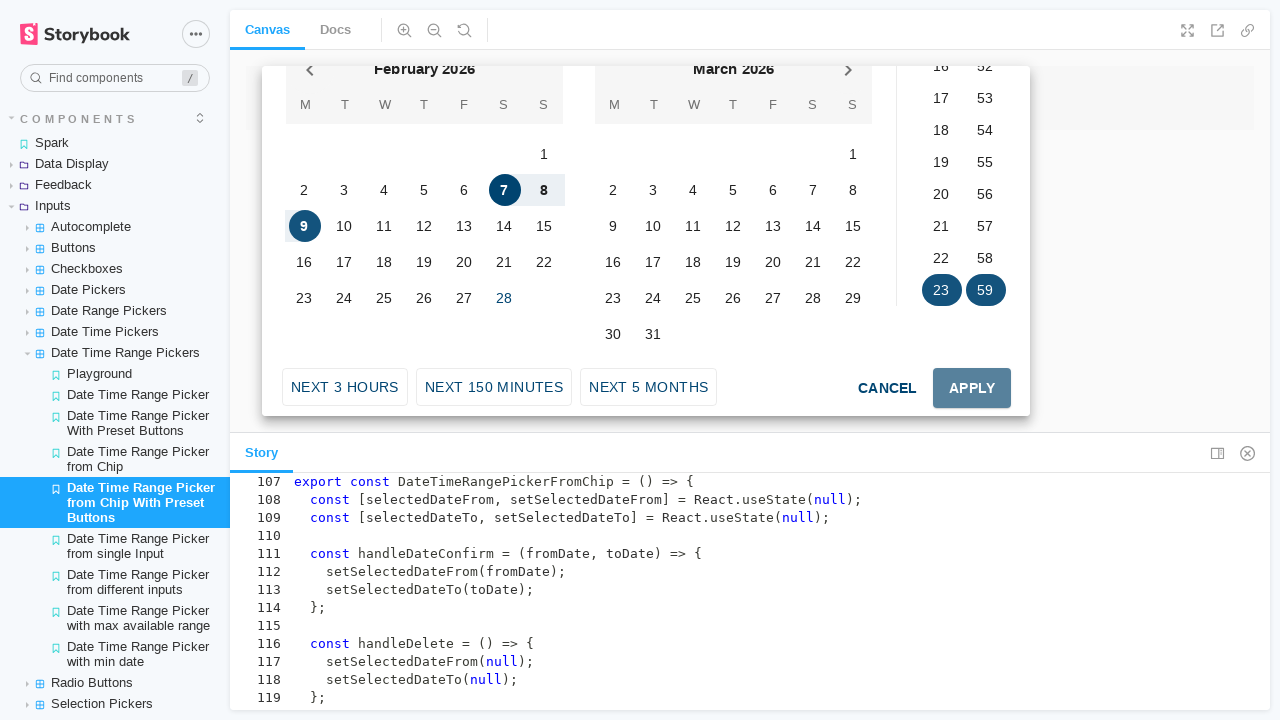

Clicked NEXT 5 months preset button at (649, 387) on button:has-text("NEXT 5 months")
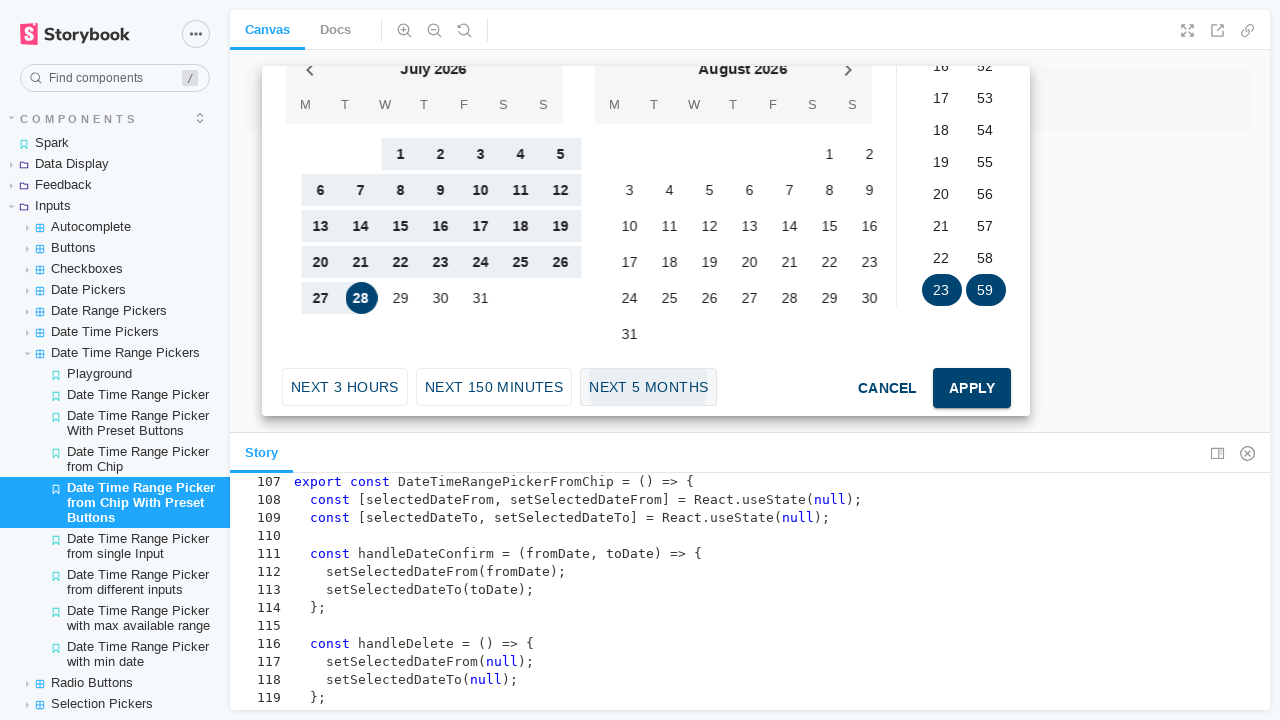

Clicked APPLY button to confirm date and preset selection at (972, 388) on button:has-text("APPLY")
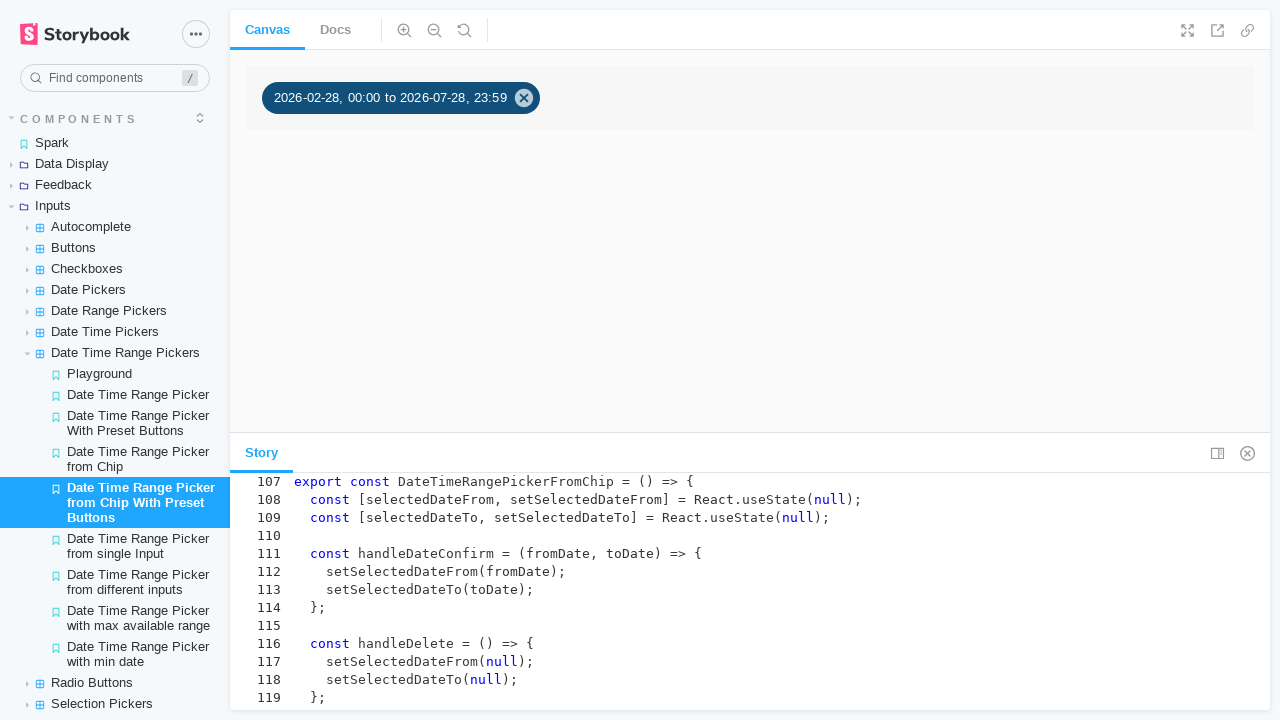

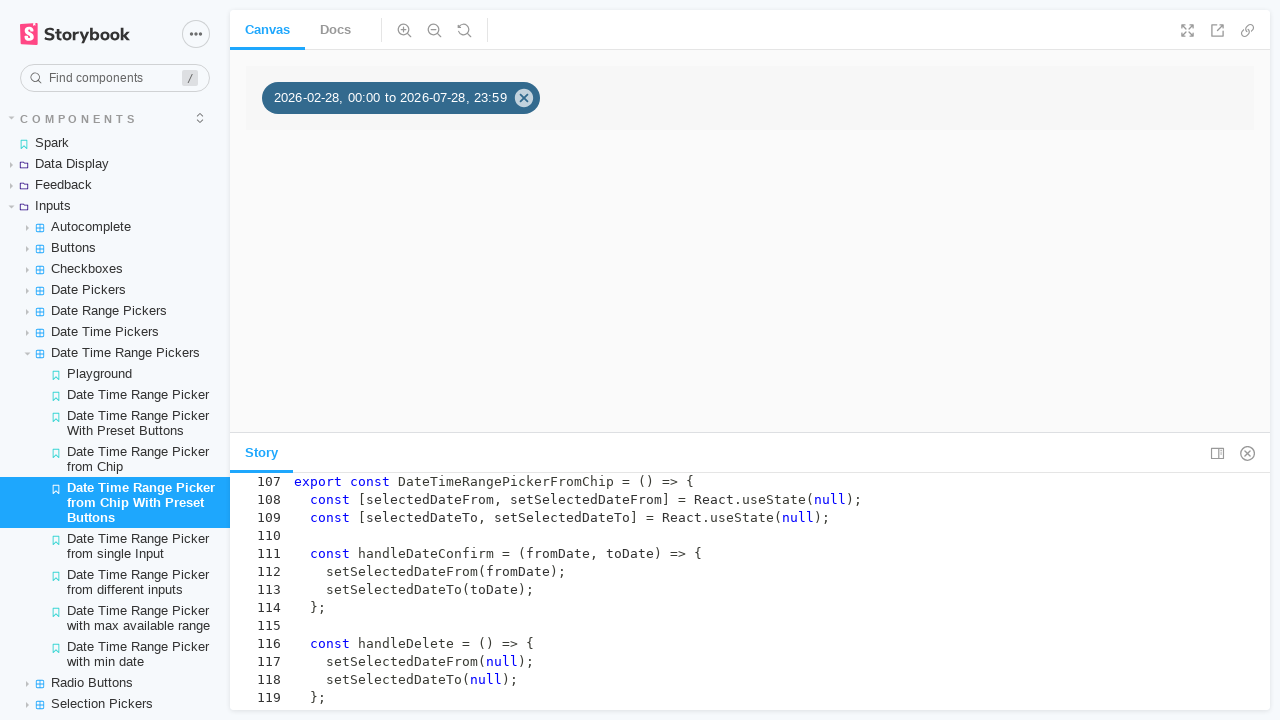